Verifies that the Hero Section is visible and properly rendered on the page.

Starting URL: https://hyperjump.tech/en

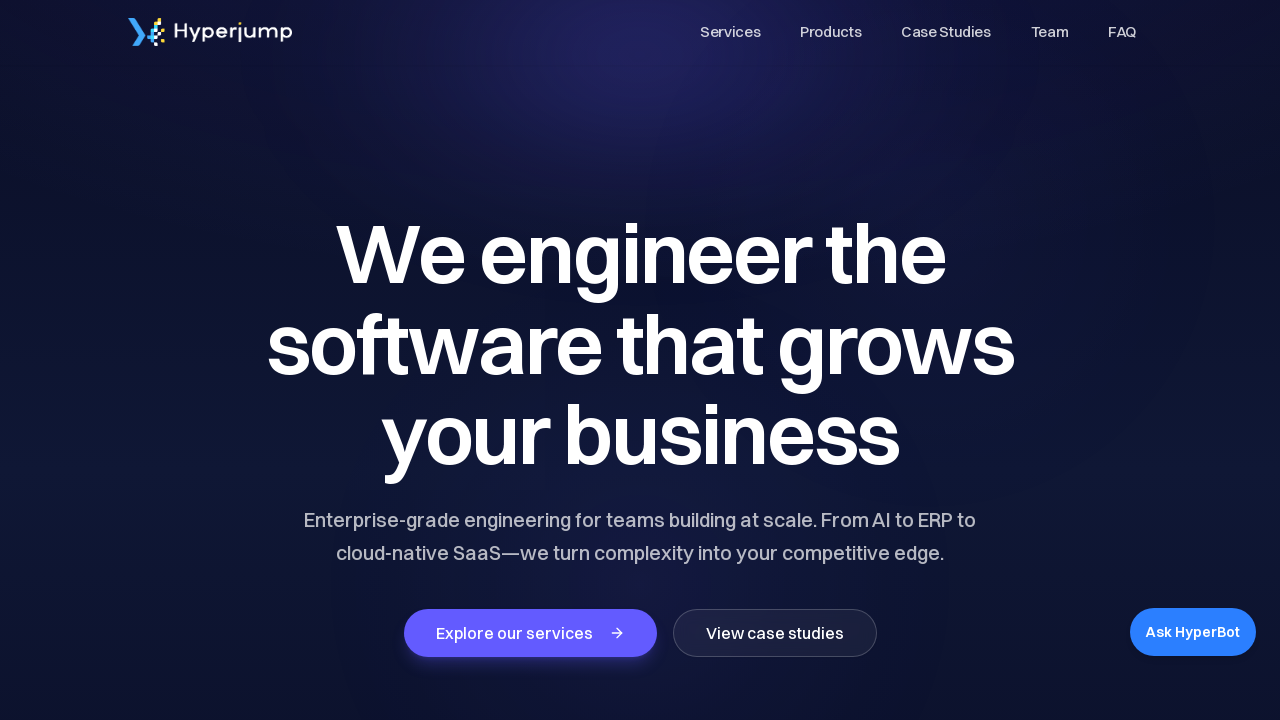

Located hero section containing h1 element
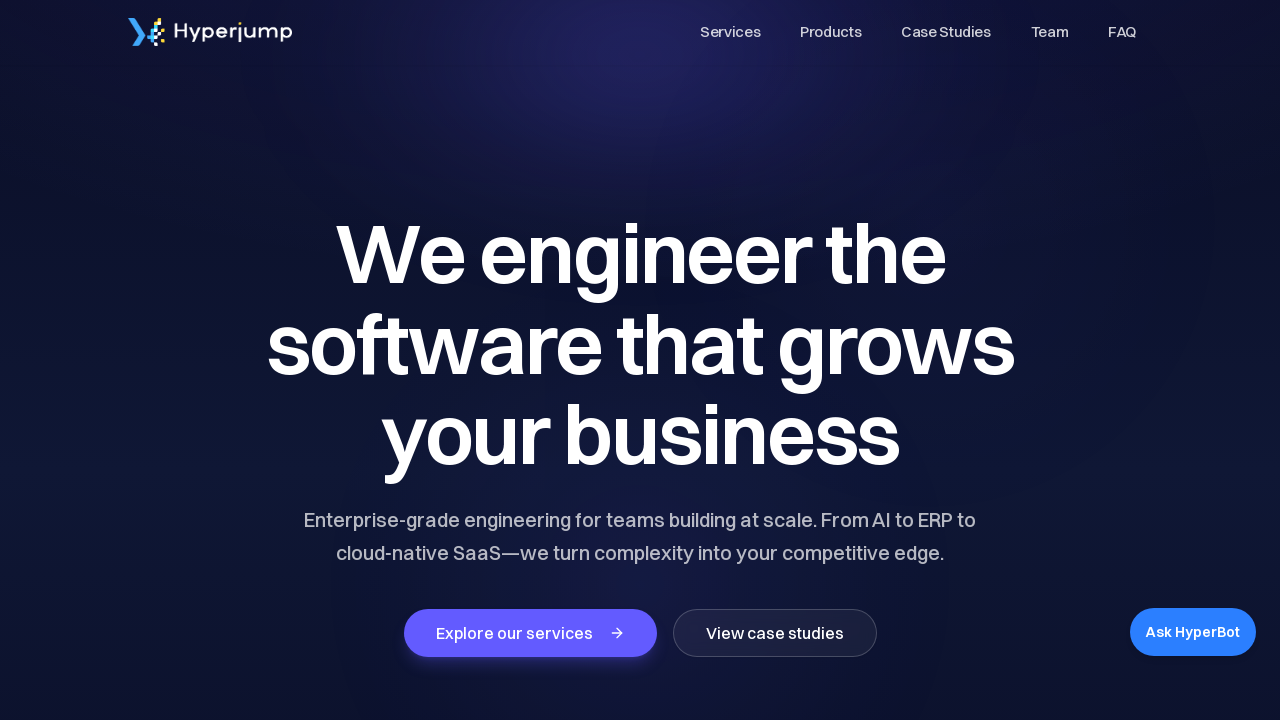

Hero section is now visible and rendered on the page
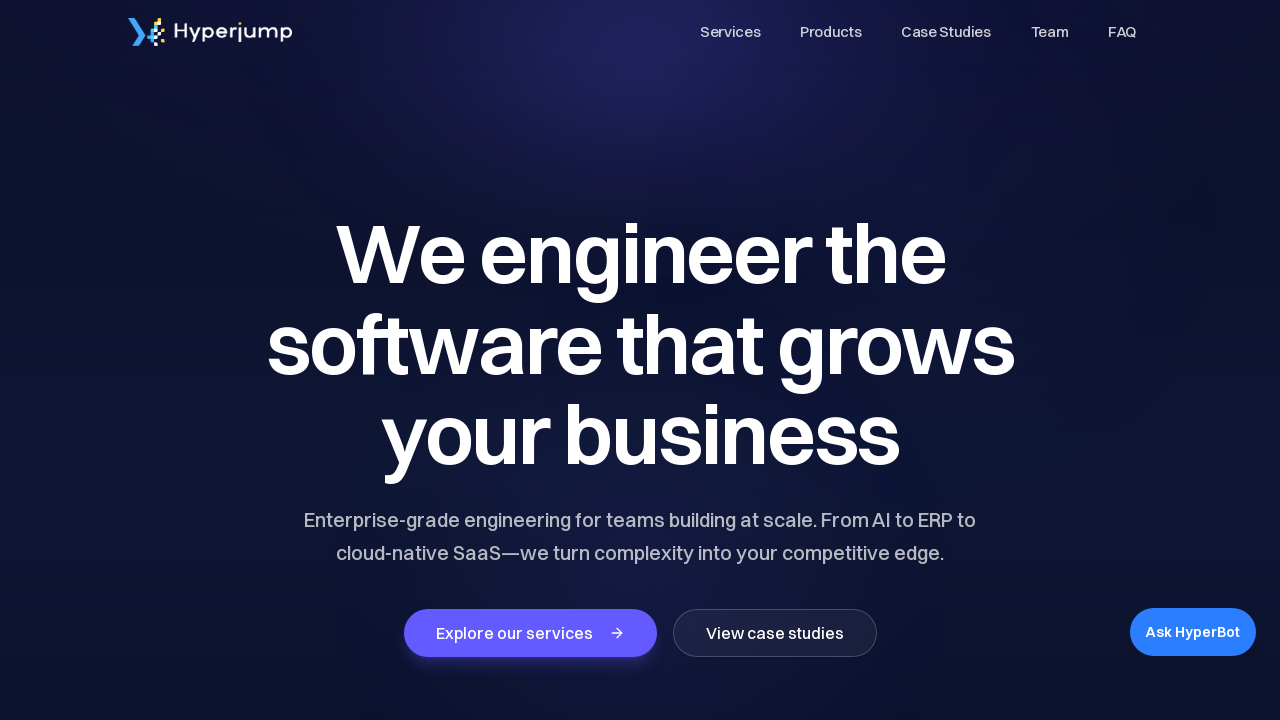

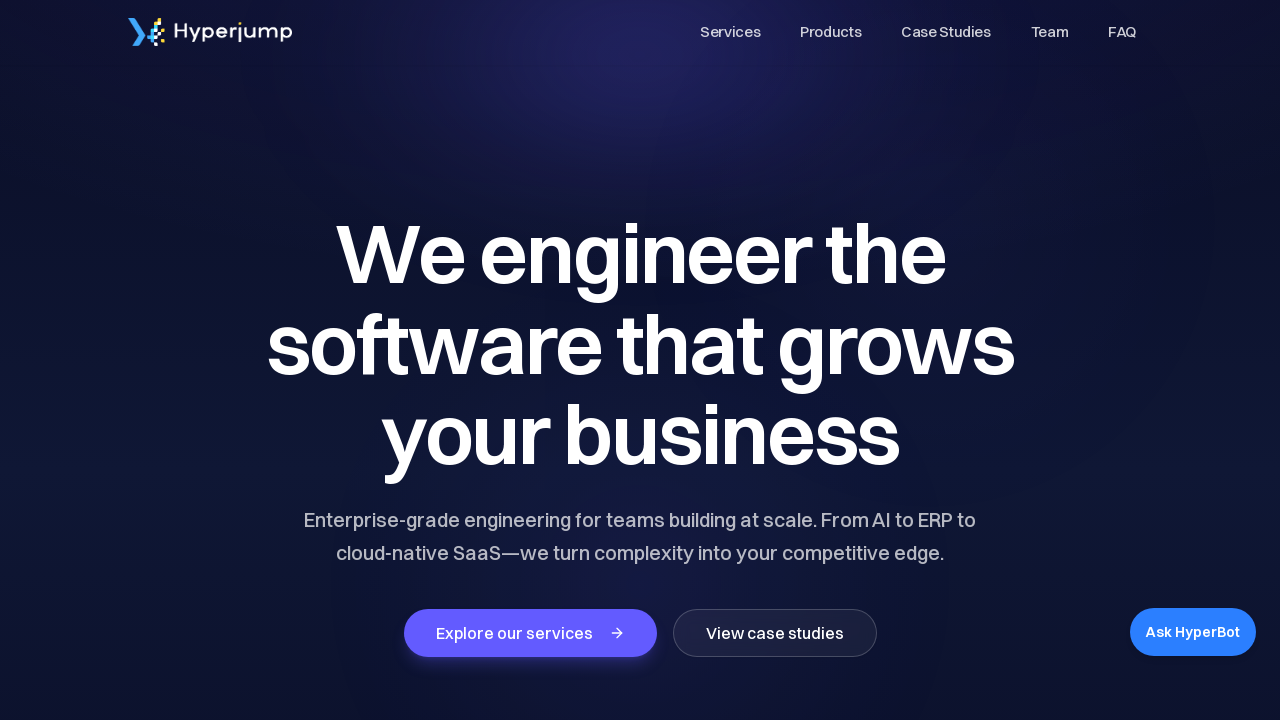